Tests jQuery UI custom dropdown selection by selecting values from three different dropdowns (speed, number, and salutation) and verifying the selections

Starting URL: https://jqueryui.com/resources/demos/selectmenu/default.html

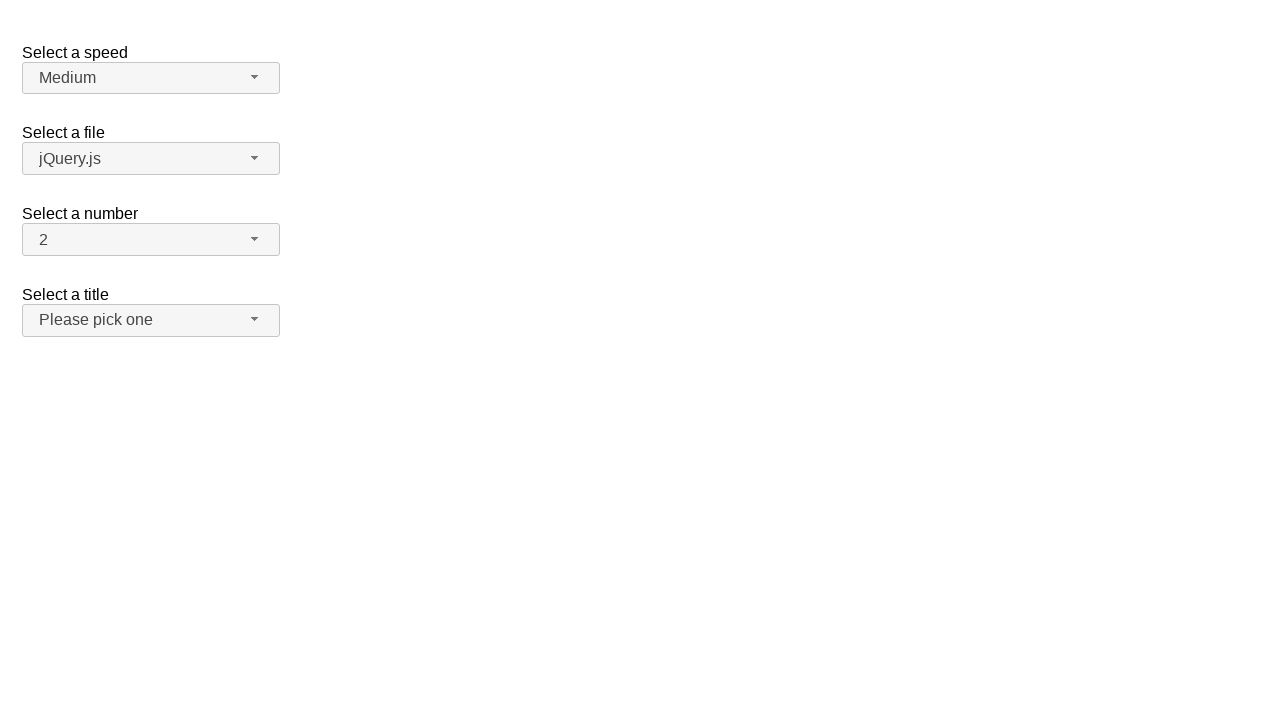

Clicked speed dropdown button to open menu at (151, 78) on span#speed-button
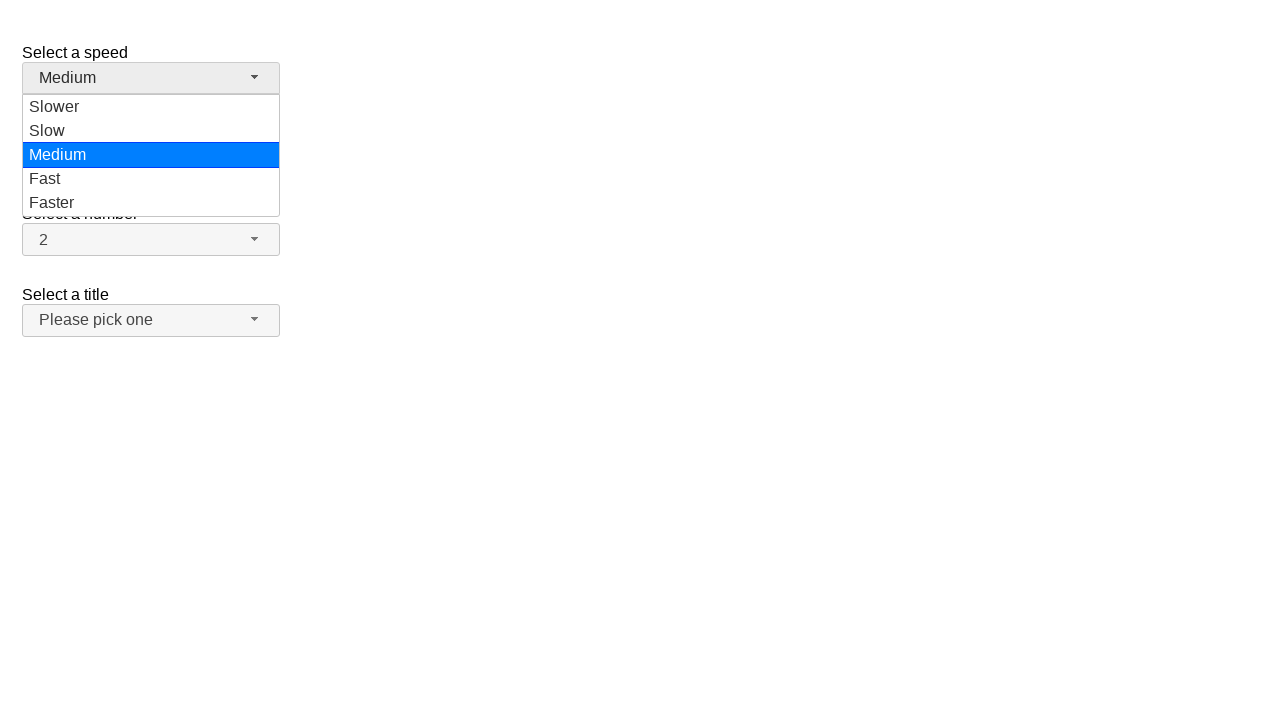

Speed dropdown menu items loaded
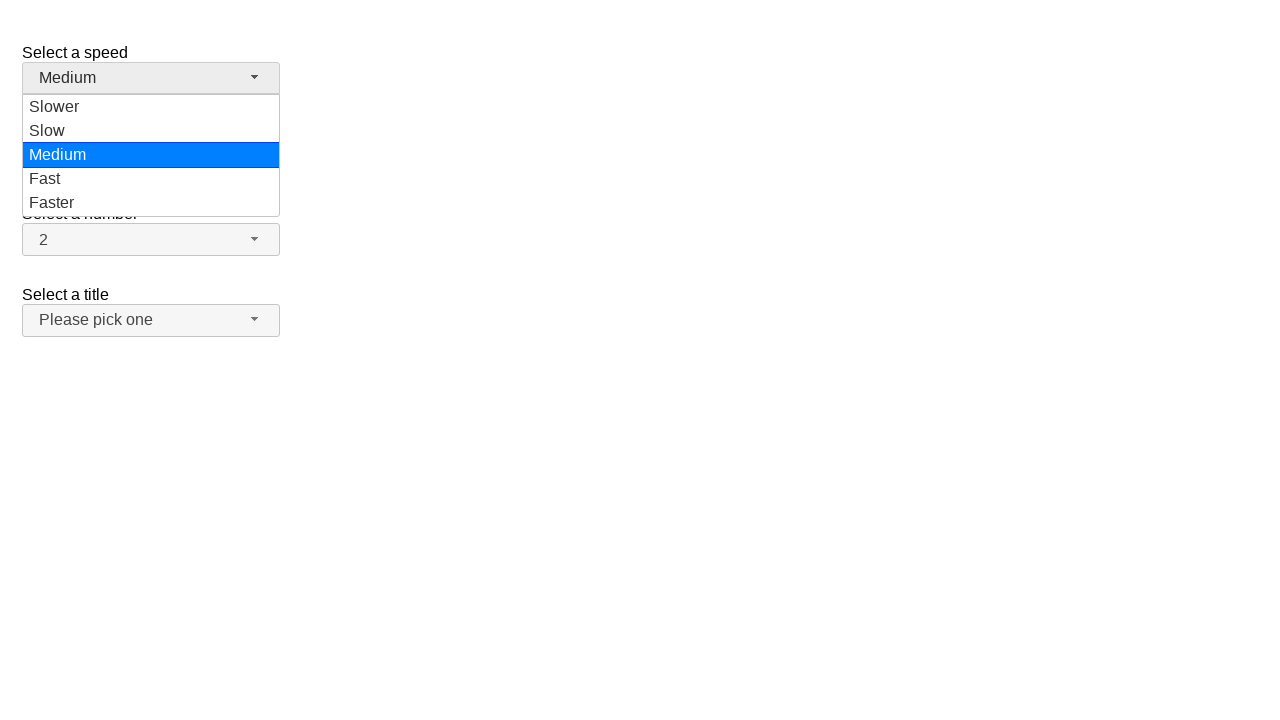

Selected 'Medium' from speed dropdown
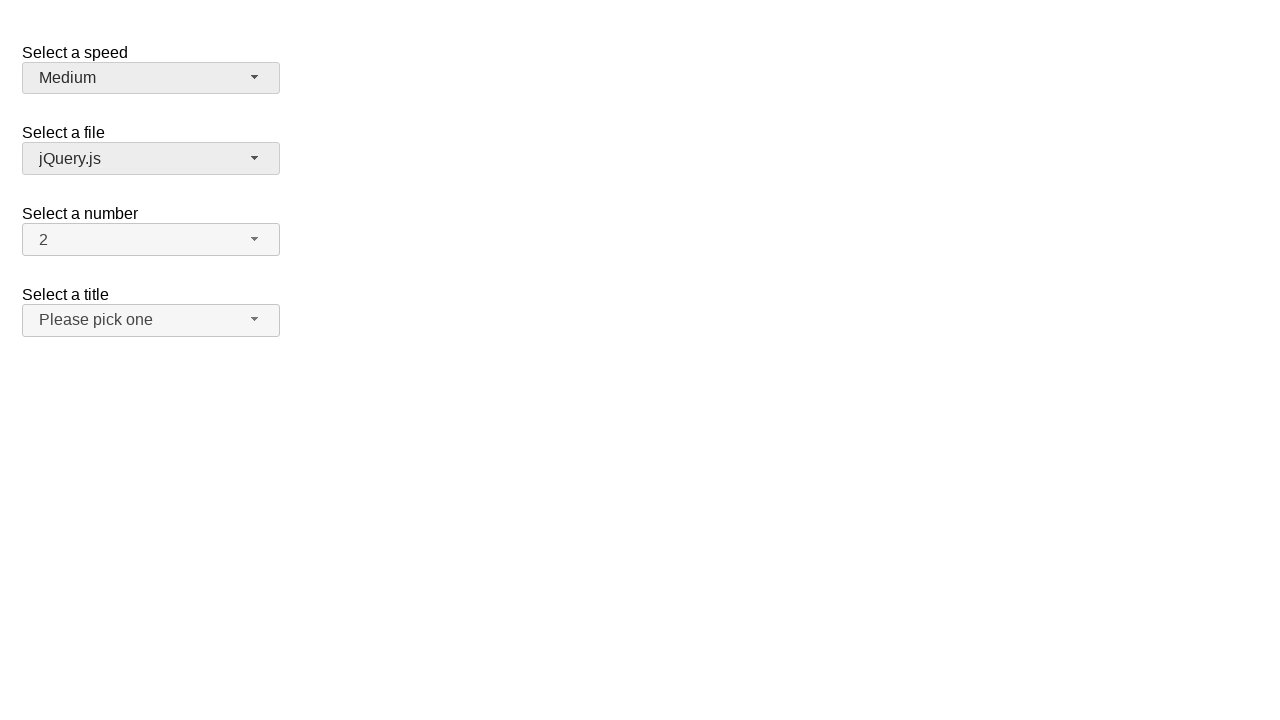

Verified speed selection is 'Medium'
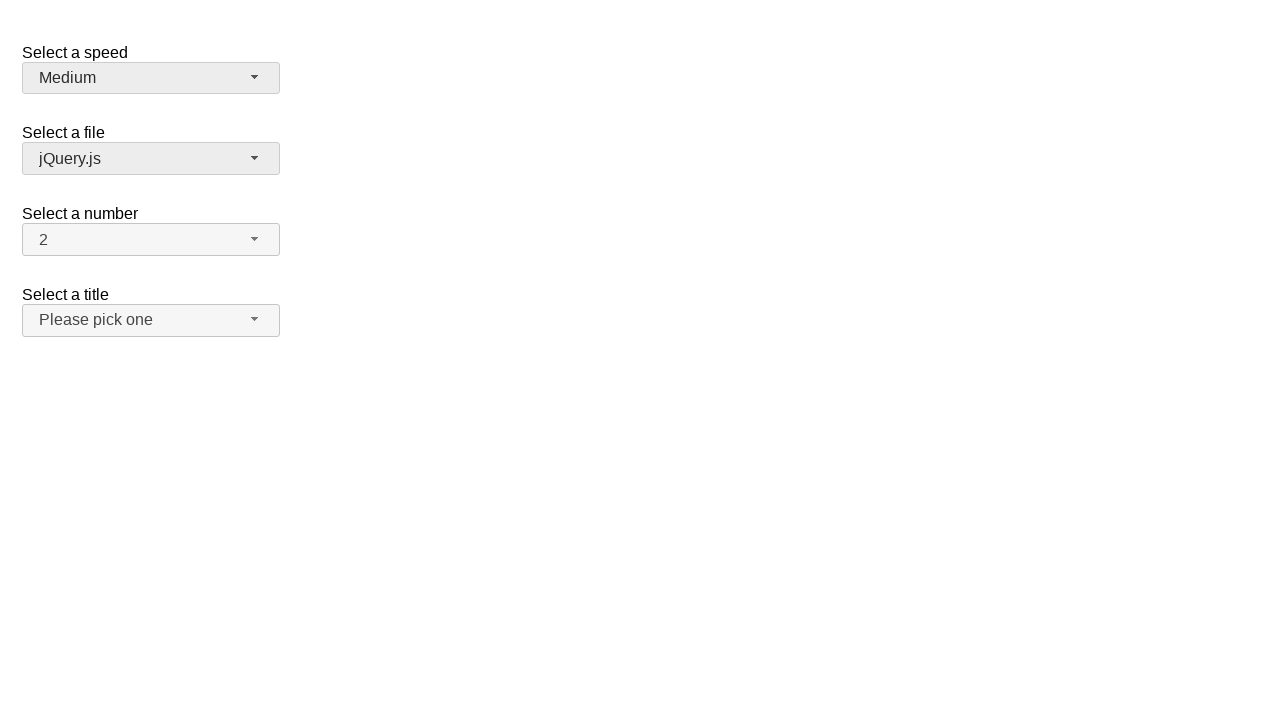

Clicked number dropdown button to open menu at (151, 240) on span#number-button
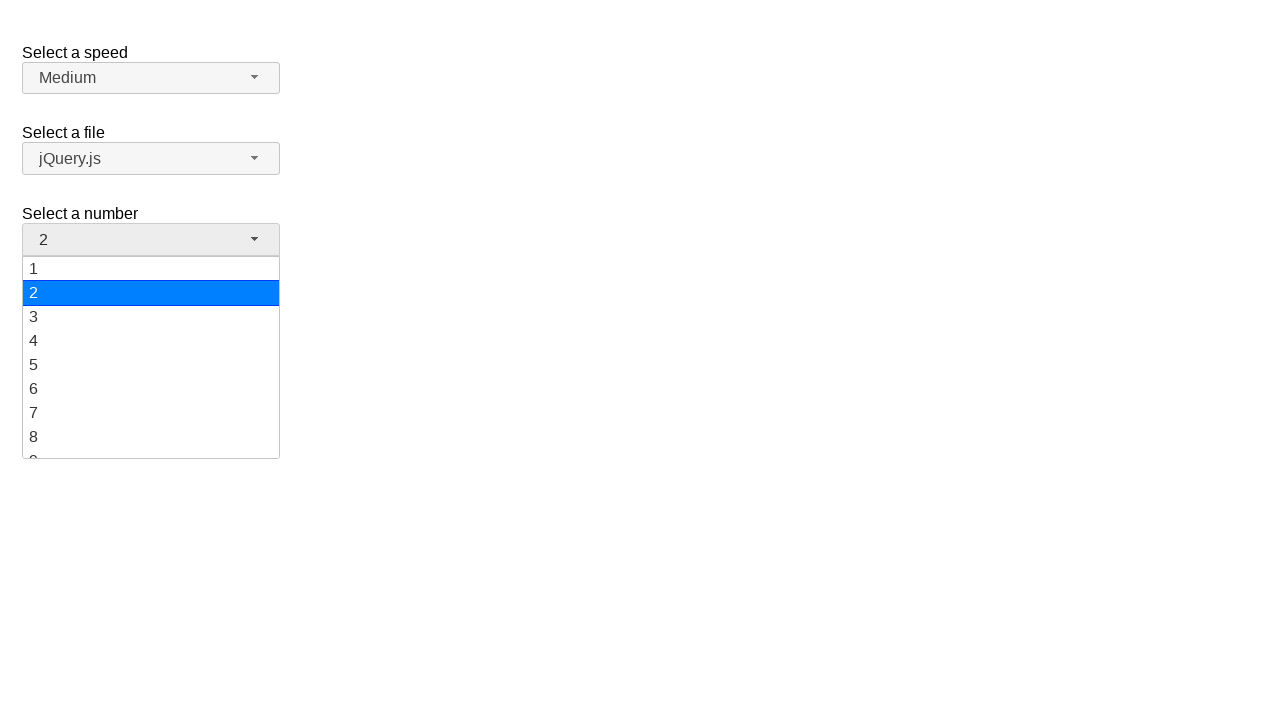

Number dropdown menu items loaded
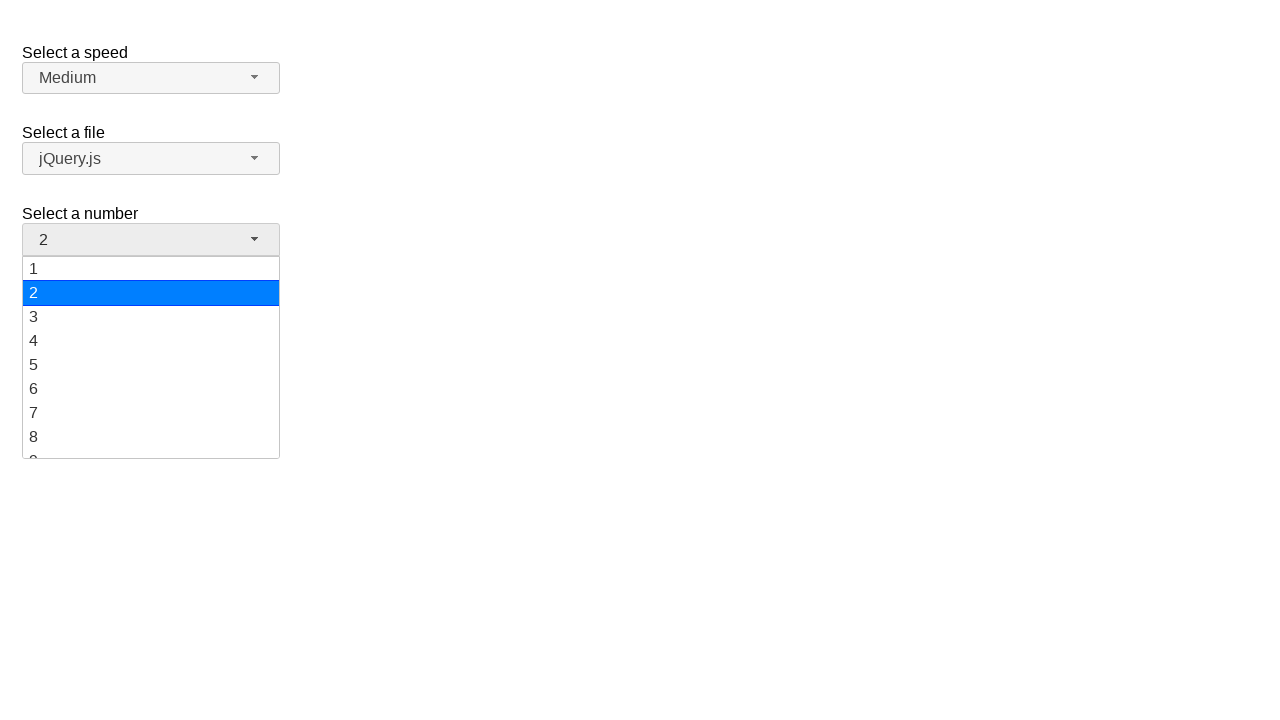

Selected '11' from number dropdown
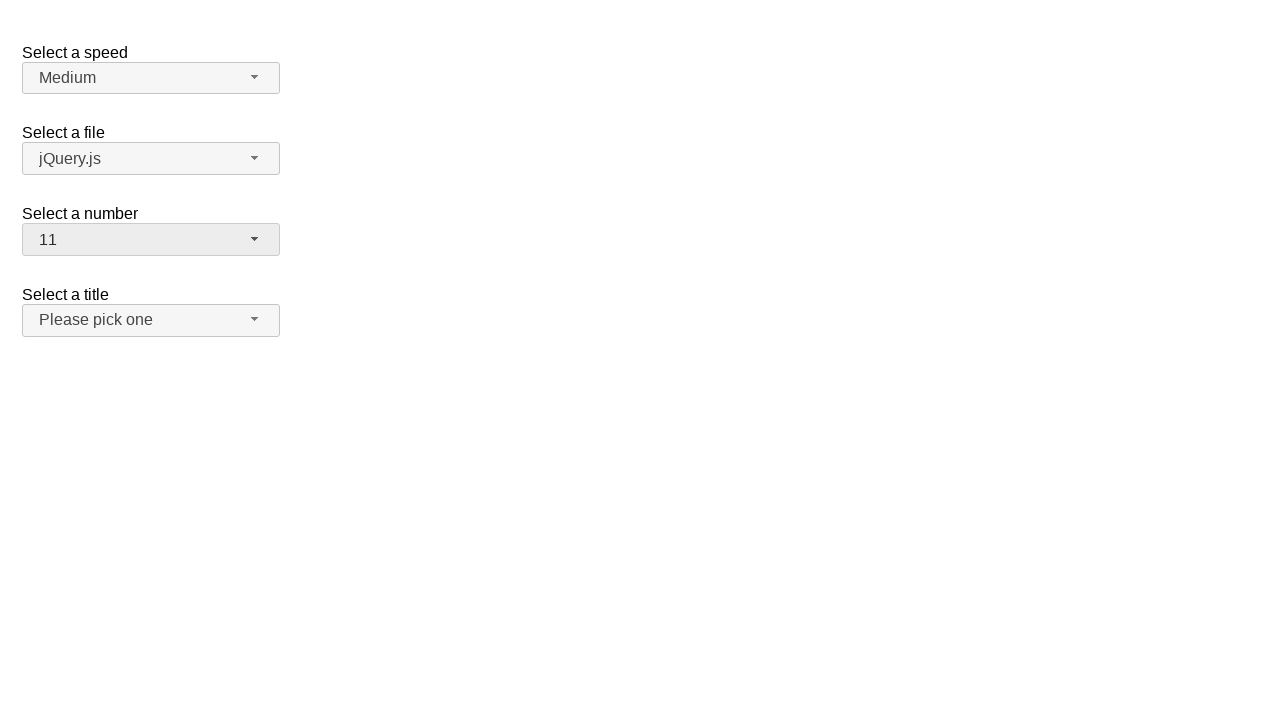

Verified number selection is '11'
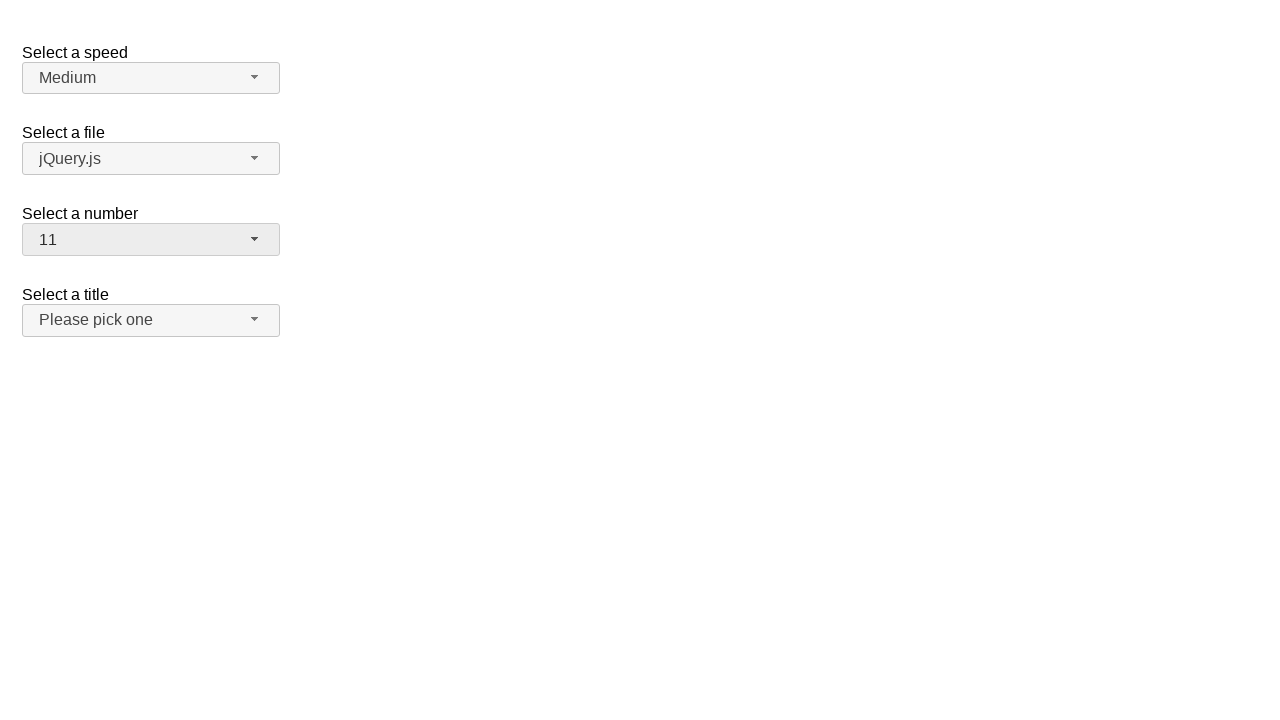

Clicked salutation dropdown button to open menu at (151, 320) on span#salutation-button
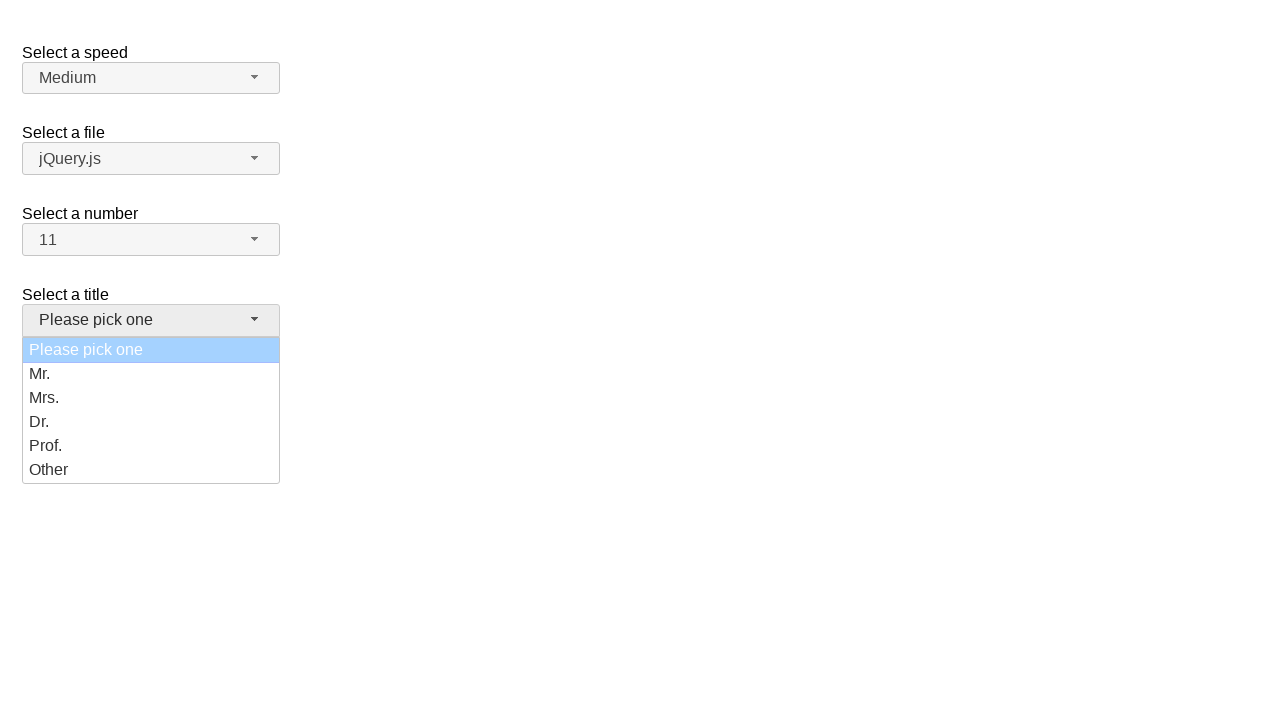

Salutation dropdown menu items loaded
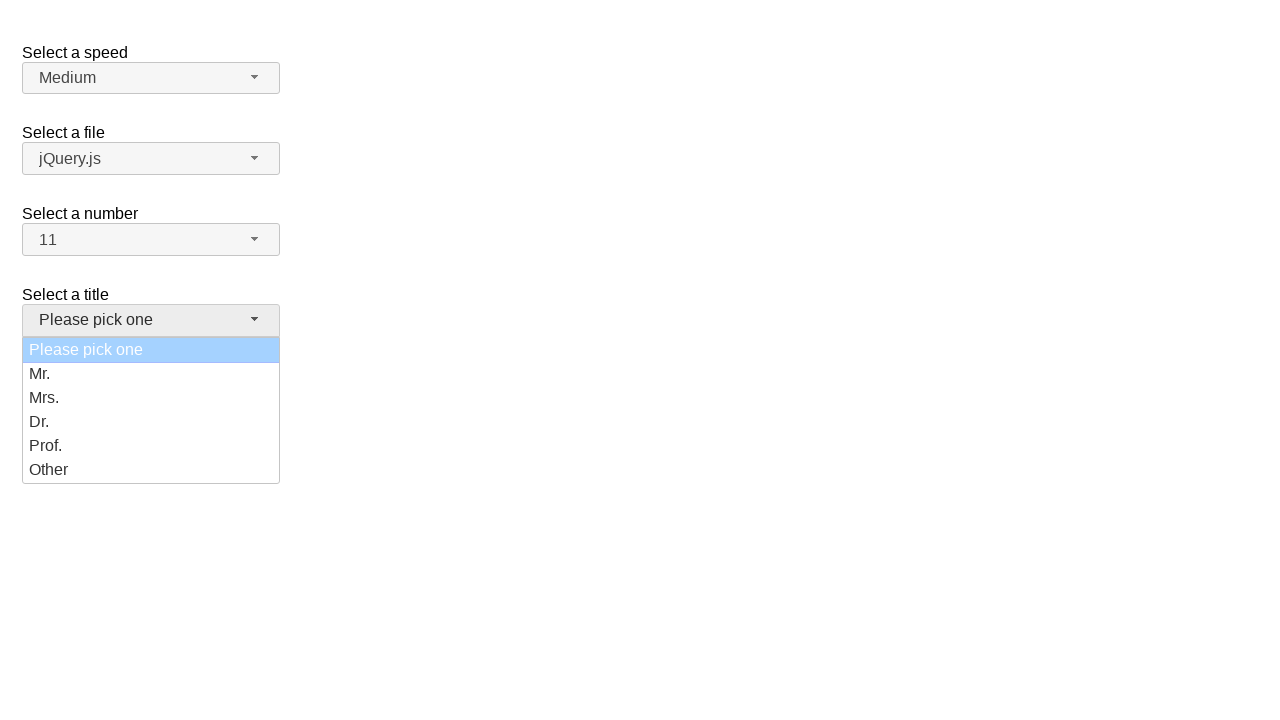

Selected 'Prof.' from salutation dropdown
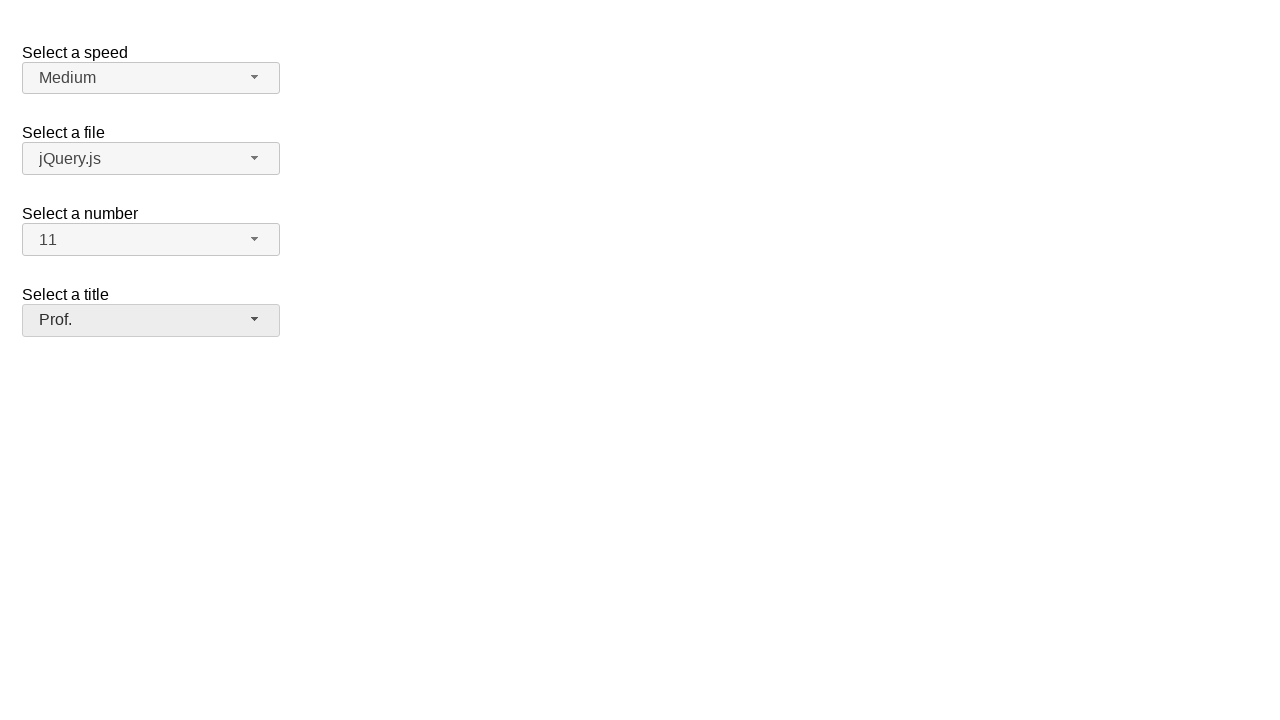

Verified salutation selection is 'Prof.'
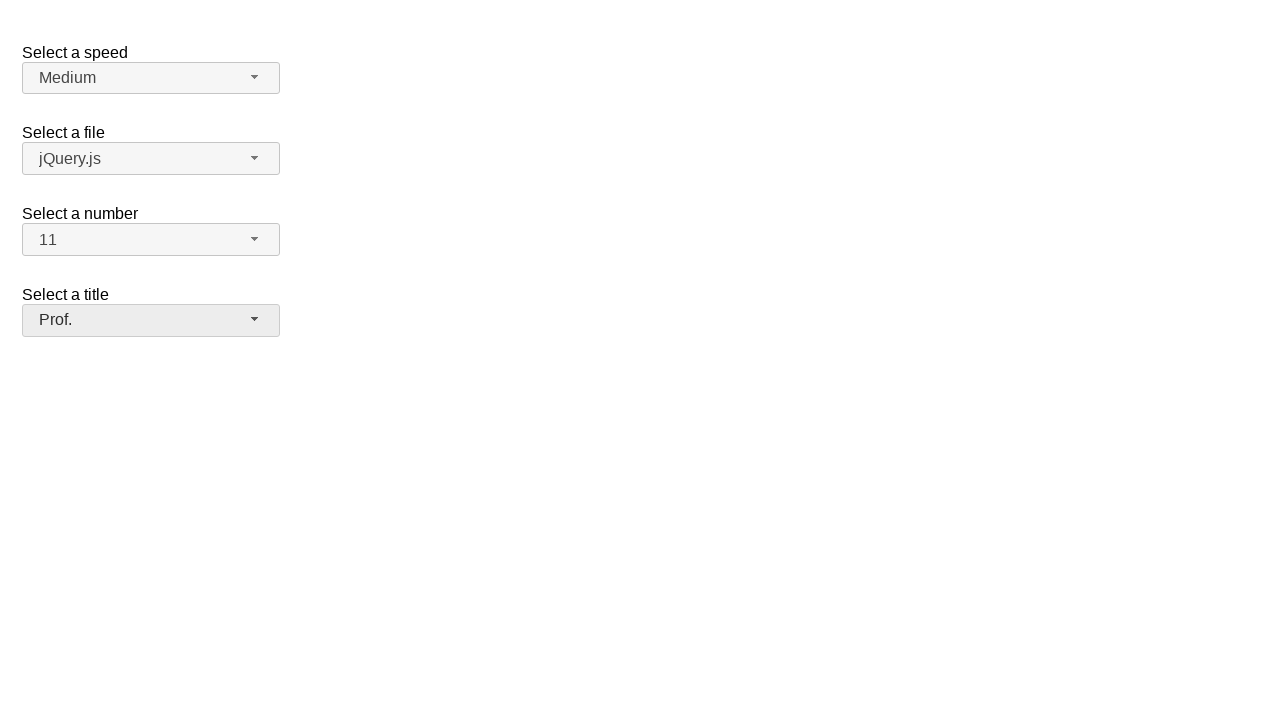

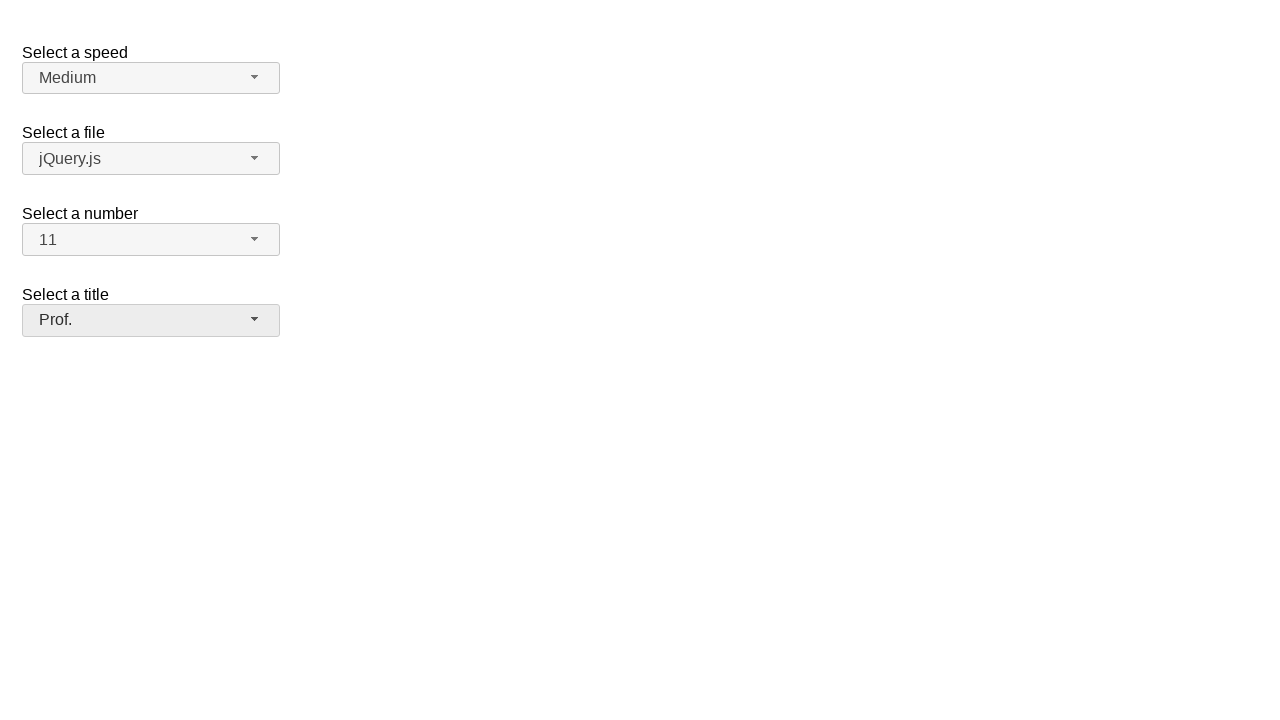